Fills two sets of user information forms with gender selection and navigates to Sprint 5

Starting URL: https://ultimateqa.com/sample-application-lifecycle-sprint-4/

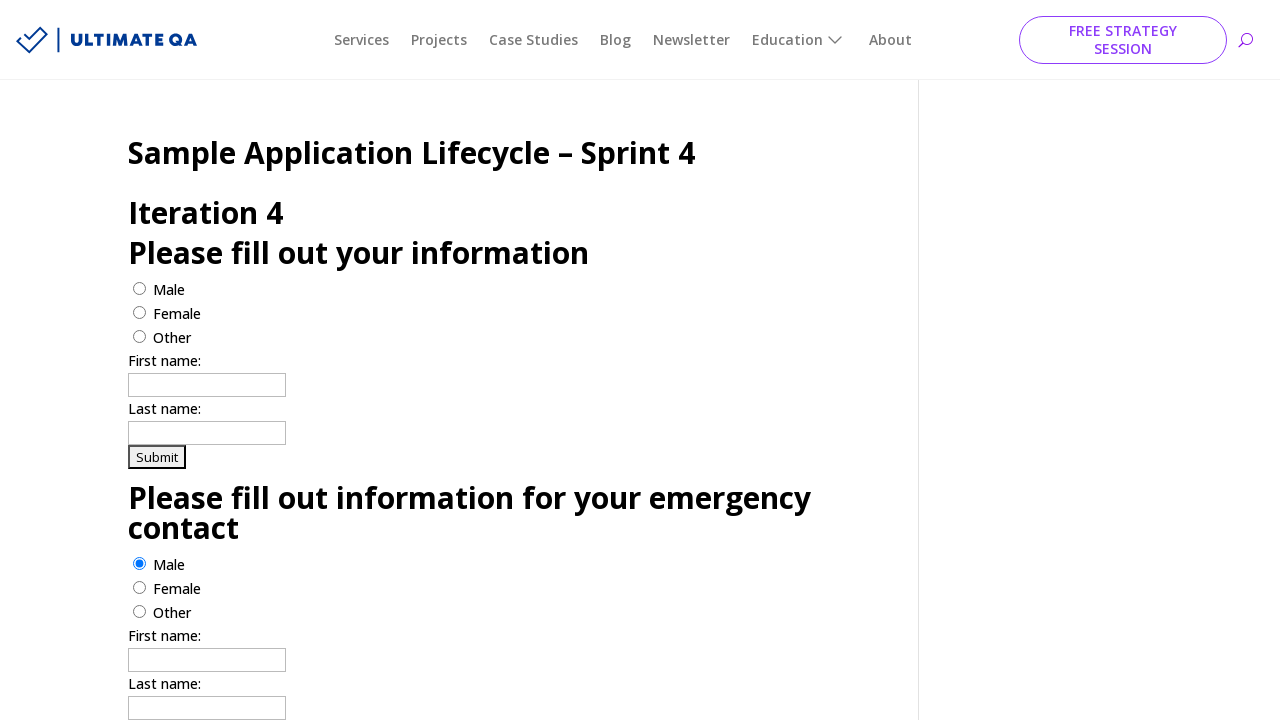

Waited for form to load - firstname input field is visible
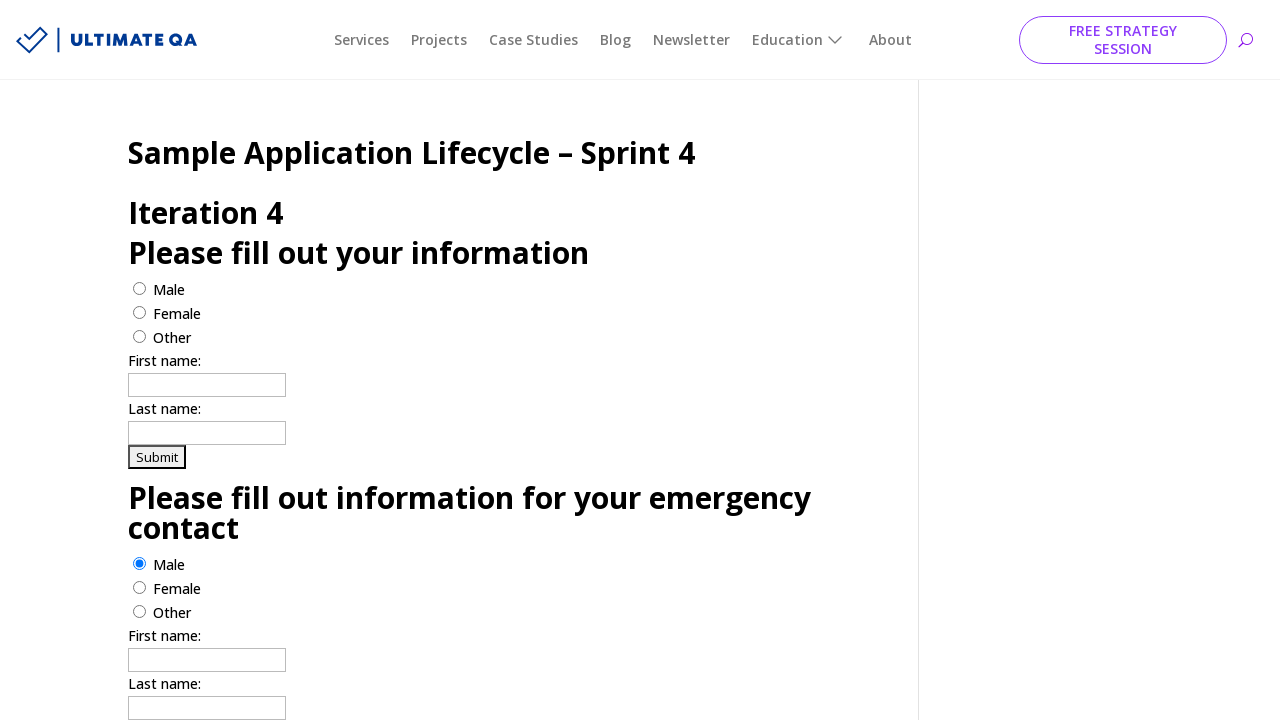

Selected 'other' gender option for first person at (140, 336) on (//input[@value='other'])[1]
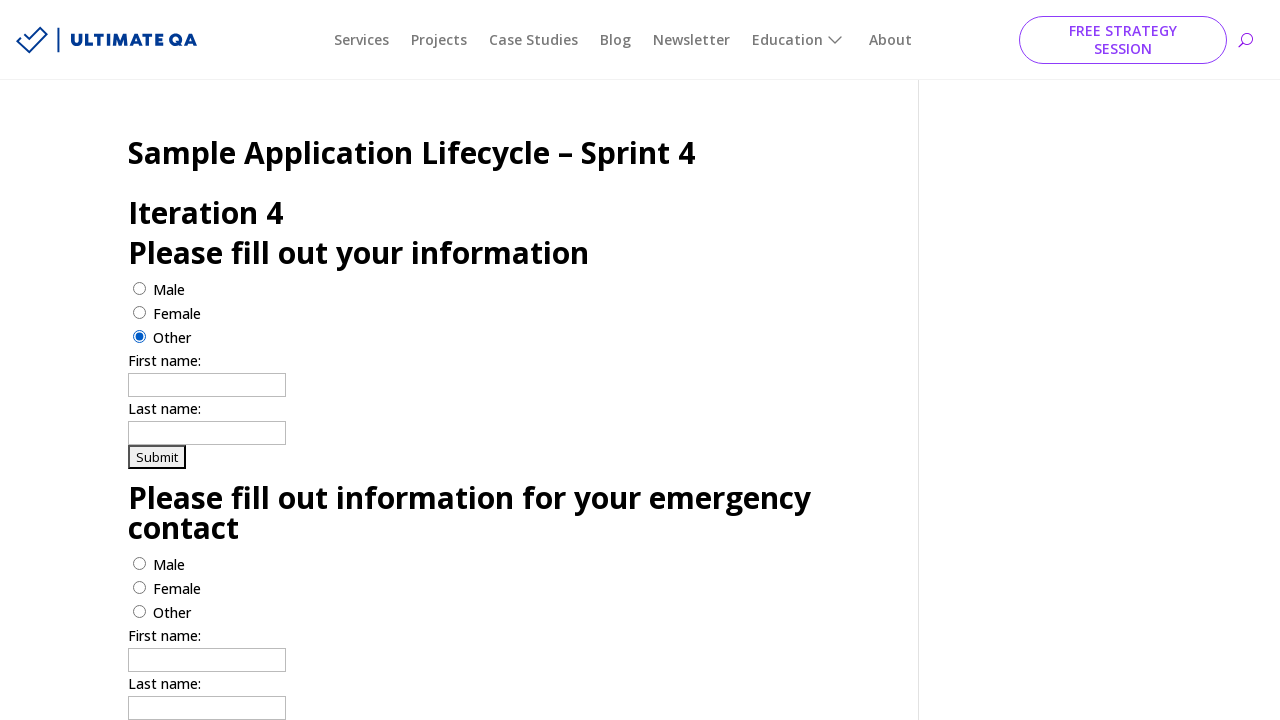

Filled first name 'Miguel' for first person on (//input[@name="firstname"])[1]
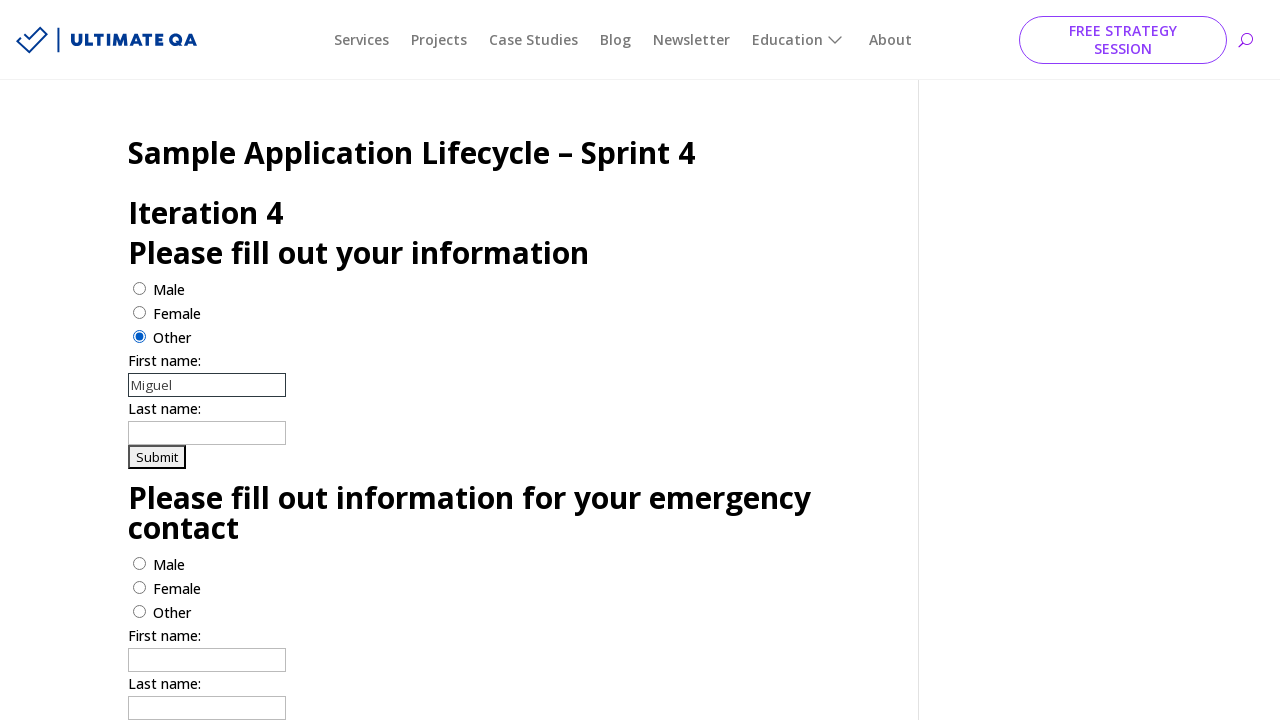

Filled last name 'Santos' for first person on (//input[@name='lastname'])[1]
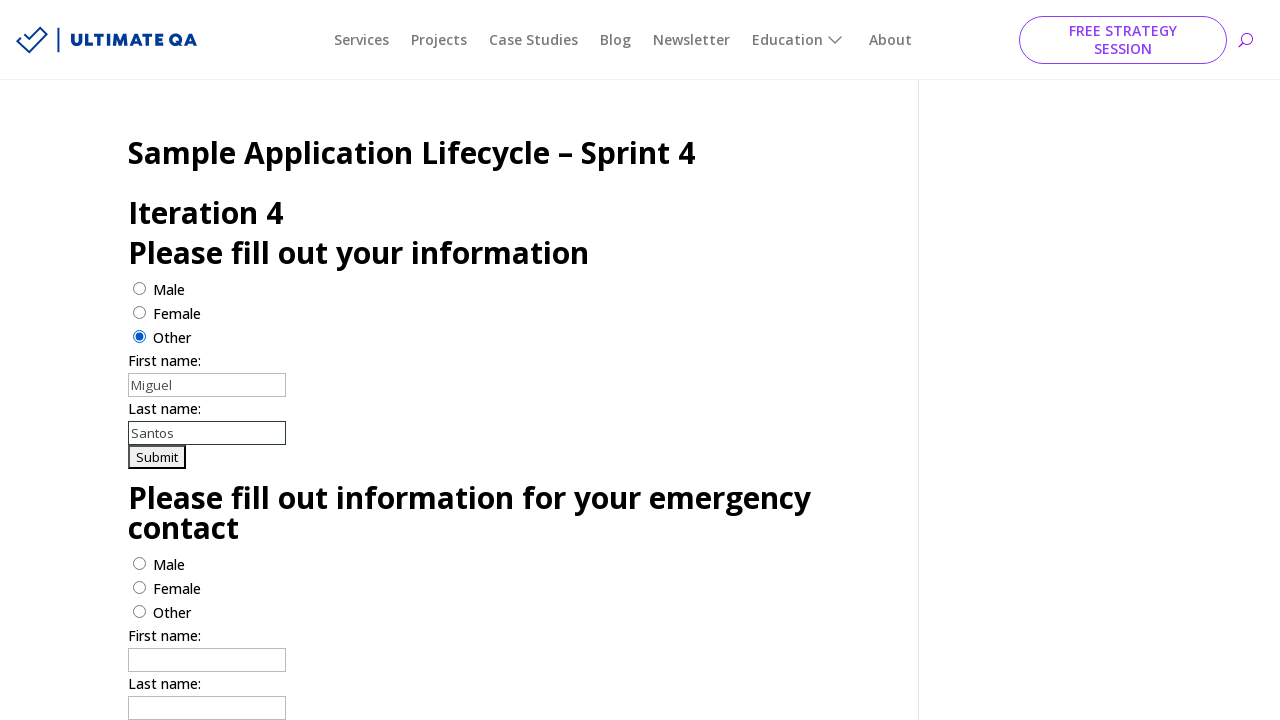

Selected 'female' gender option for second person at (140, 587) on (//input[@value='female'])[2]
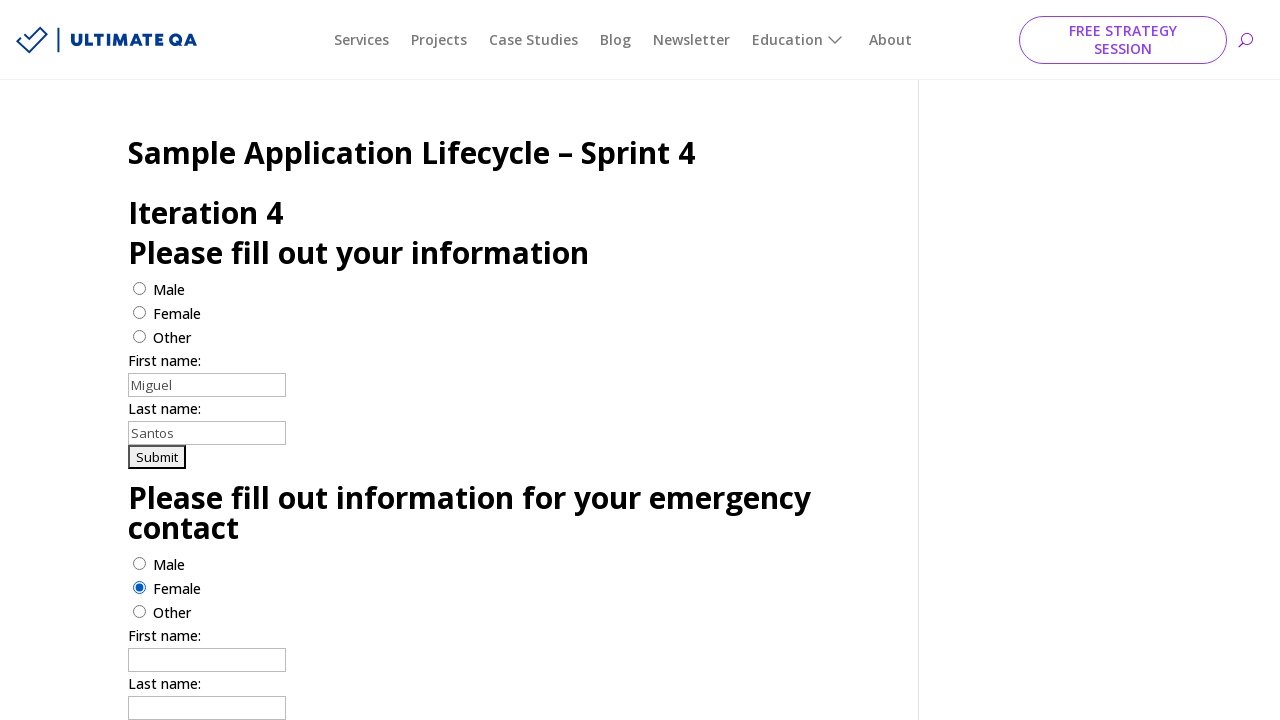

Filled first name 'Ana' for second person on xpath=//input[@id="f2"]
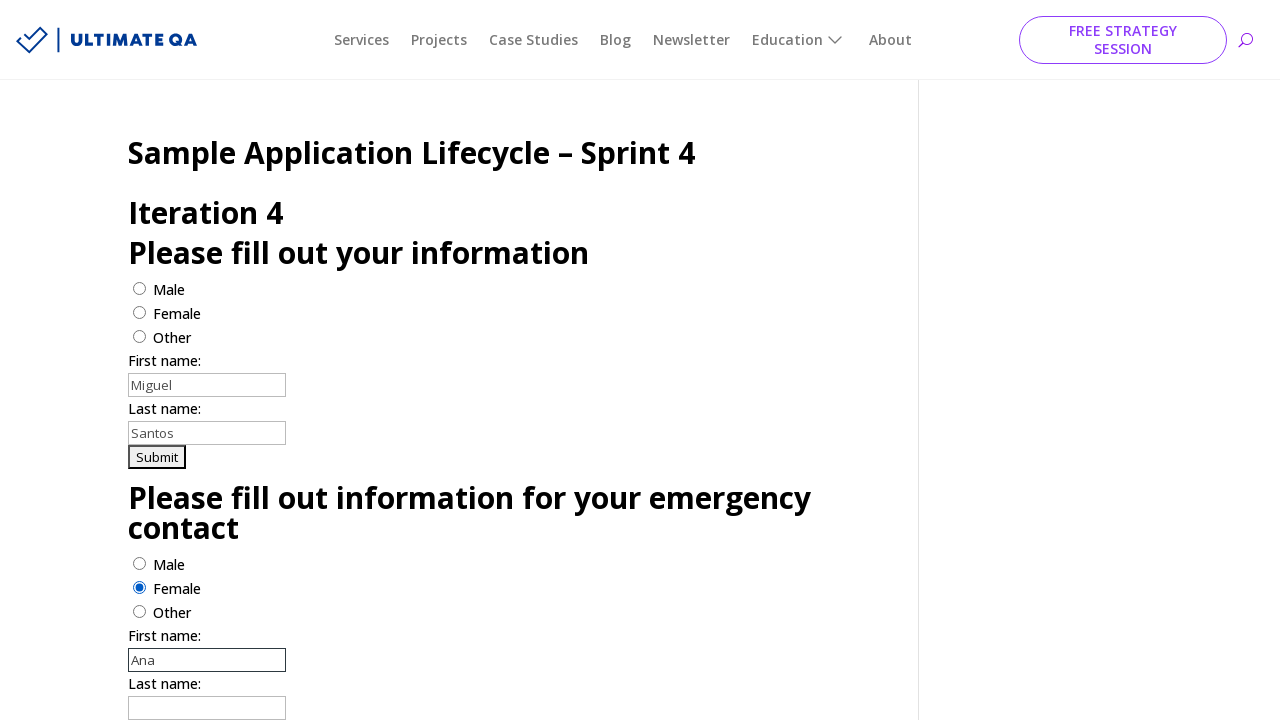

Filled last name 'Lopez' for second person on (//input[@name='lastname'])[2]
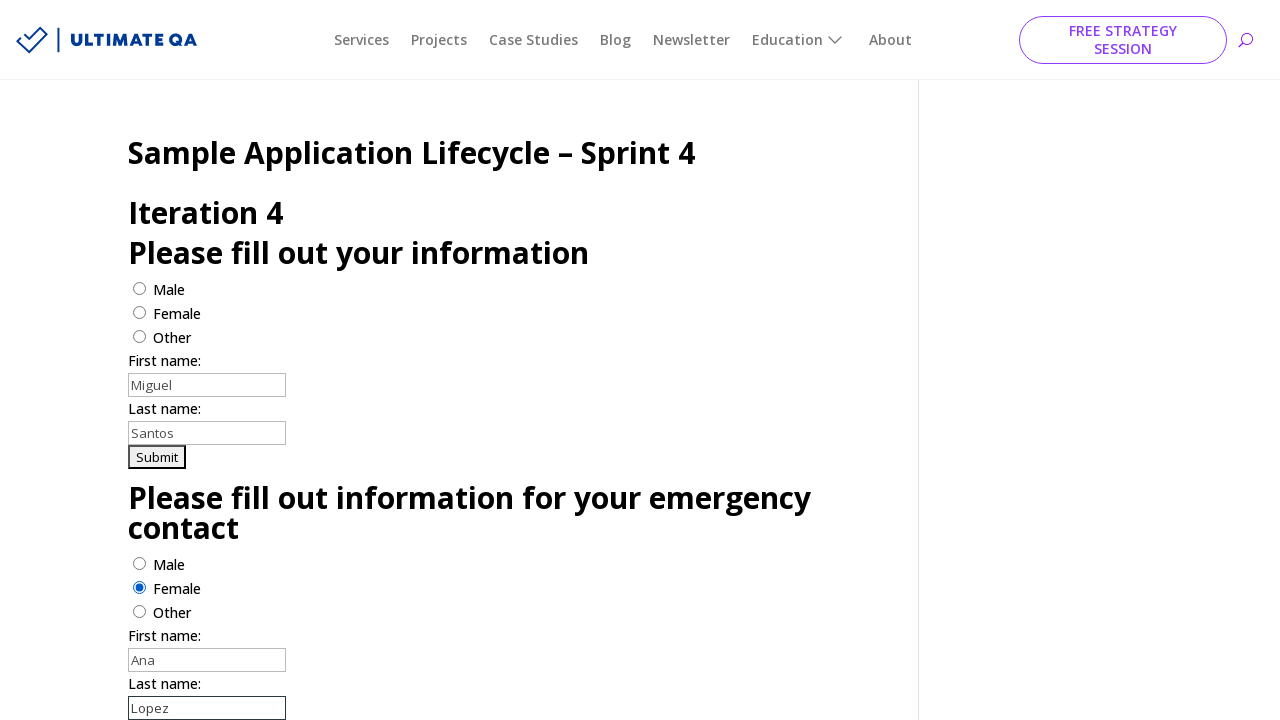

Clicked 'Go to sprint 5' link to navigate to next sprint at (174, 474) on xpath=//a[contains(text(),'Go to sprint 5')]
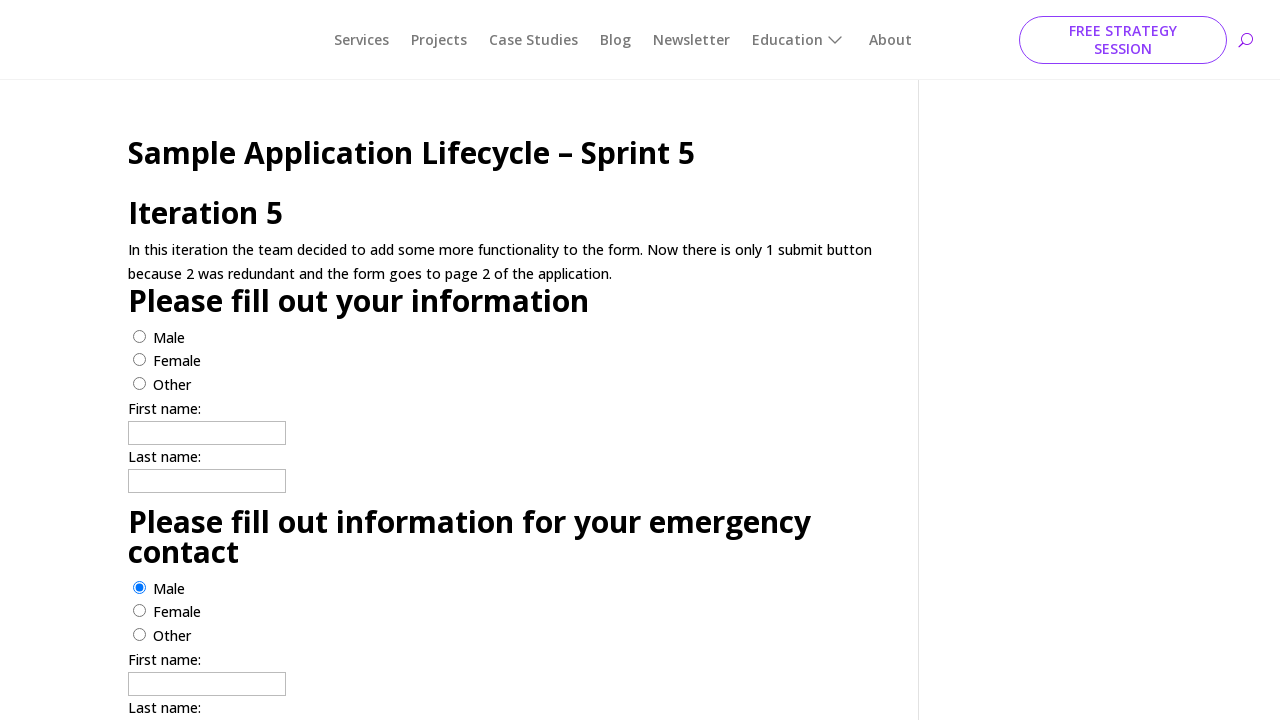

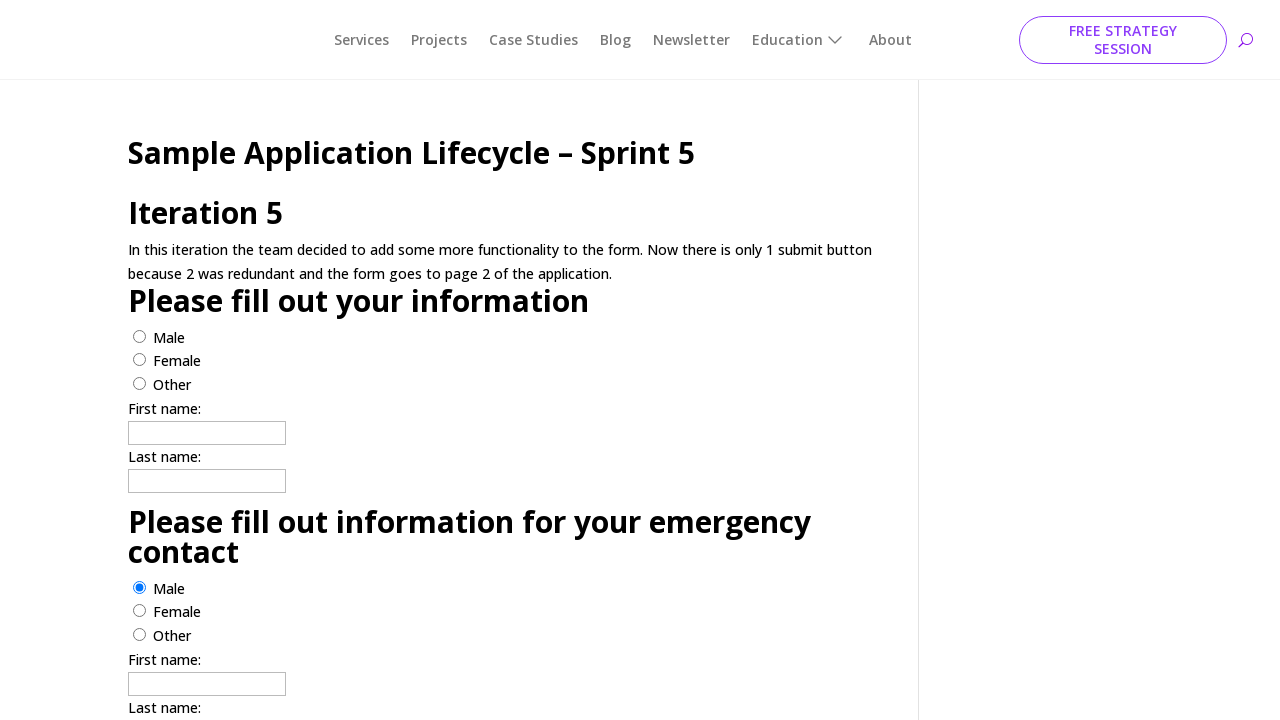